Tests clicking on Multiple Windows link and then clicking to open a new window, attempting to verify the new window header without actually switching to it (demonstrates the need for window switching)

Starting URL: https://the-internet.herokuapp.com/

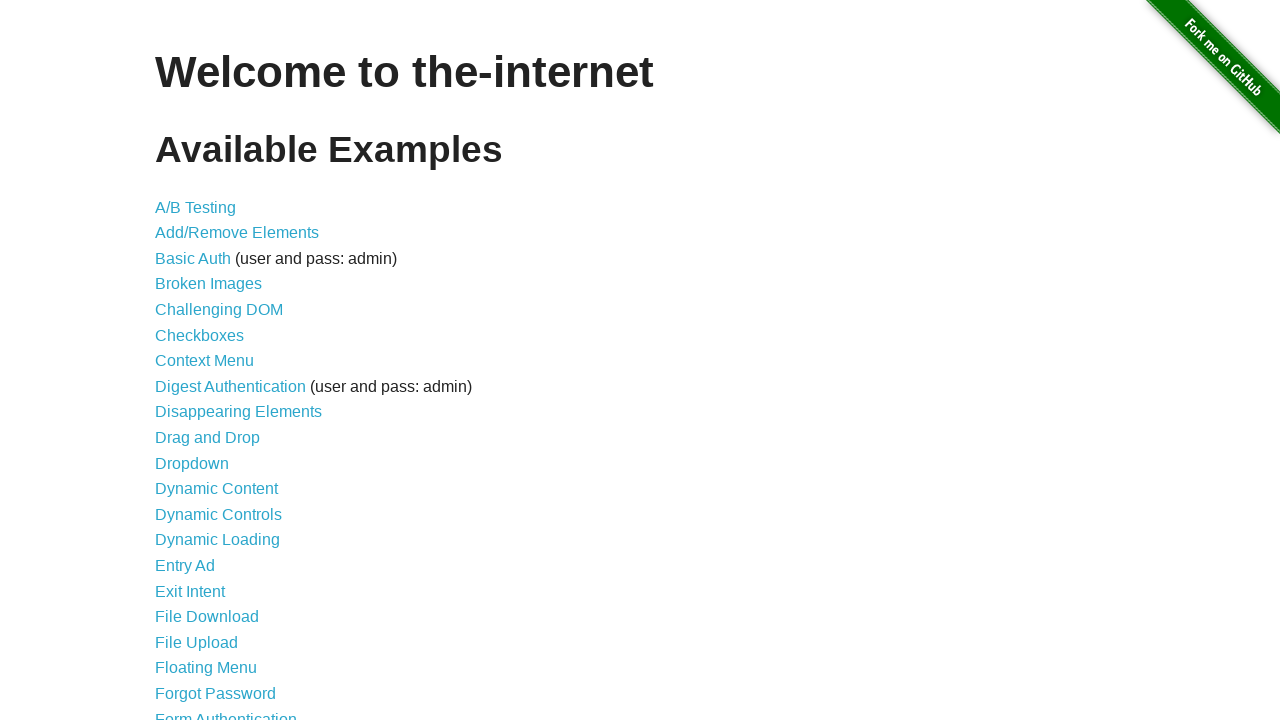

Clicked on Multiple Windows link at (218, 369) on text=Multiple Windows
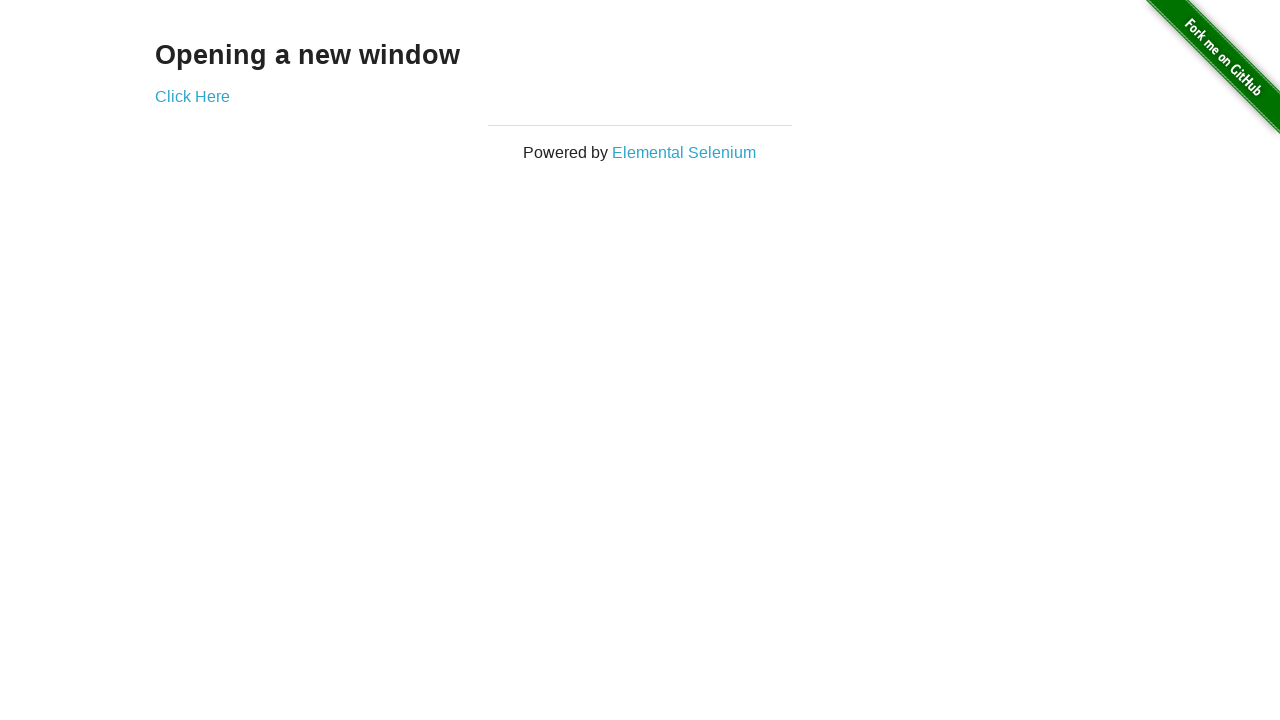

Clicked the 'Click Here' link to open new window at (192, 96) on xpath=//*[.='Click Here']
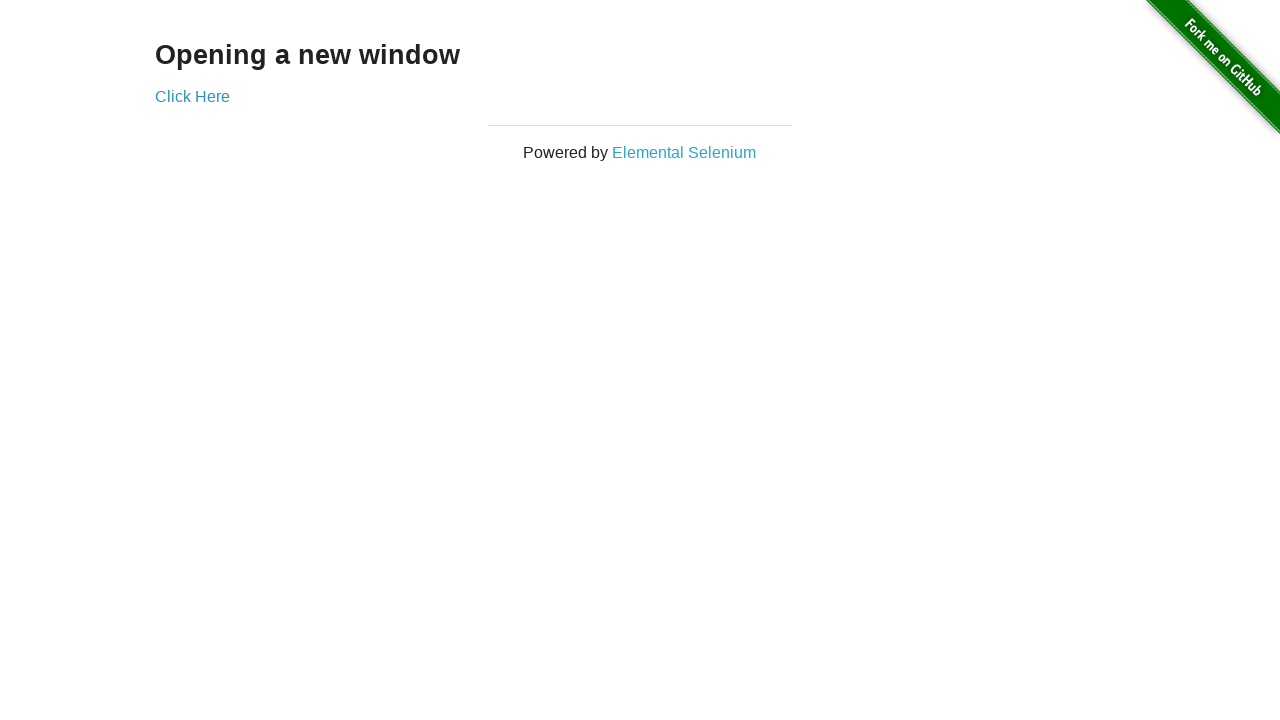

Located h3 header element
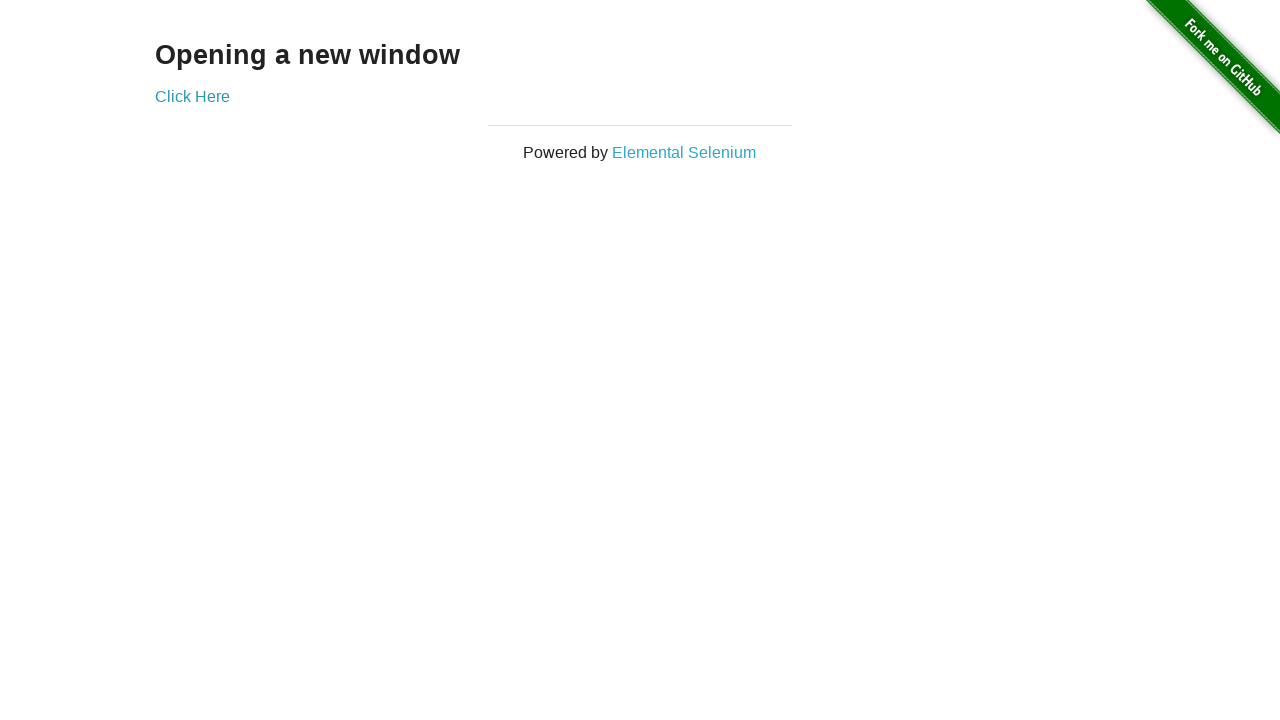

Retrieved and printed header text content
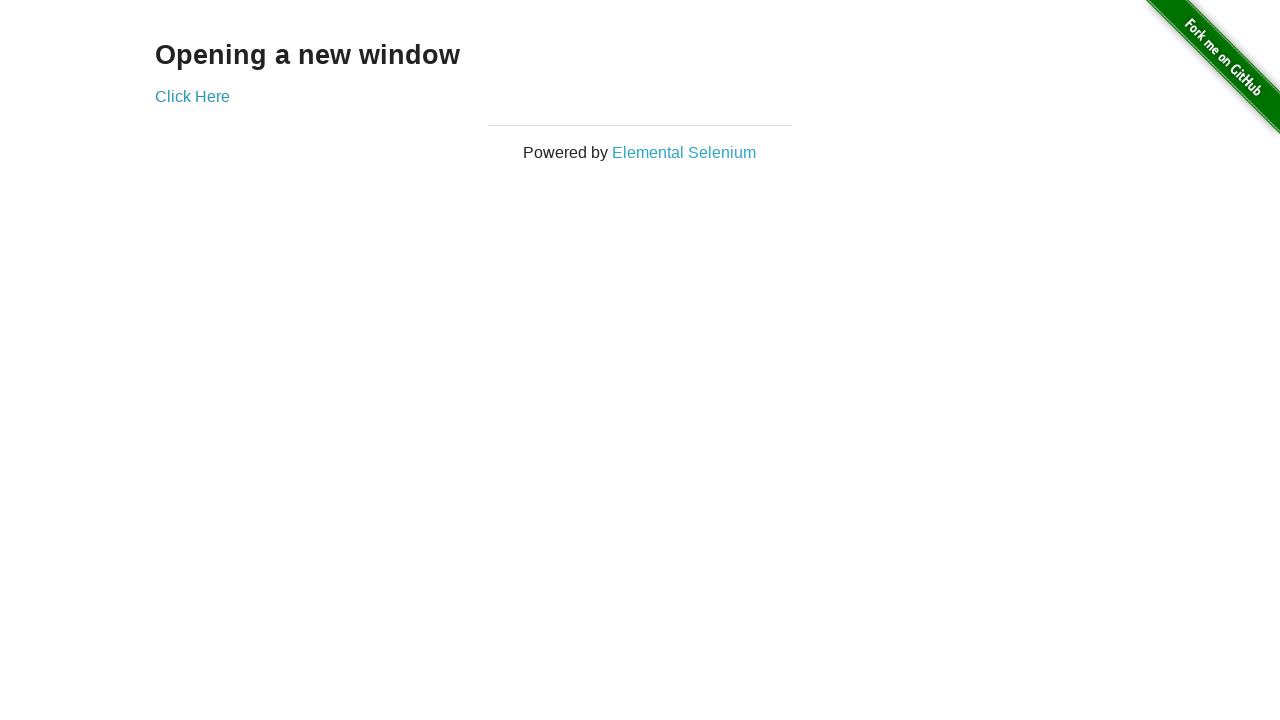

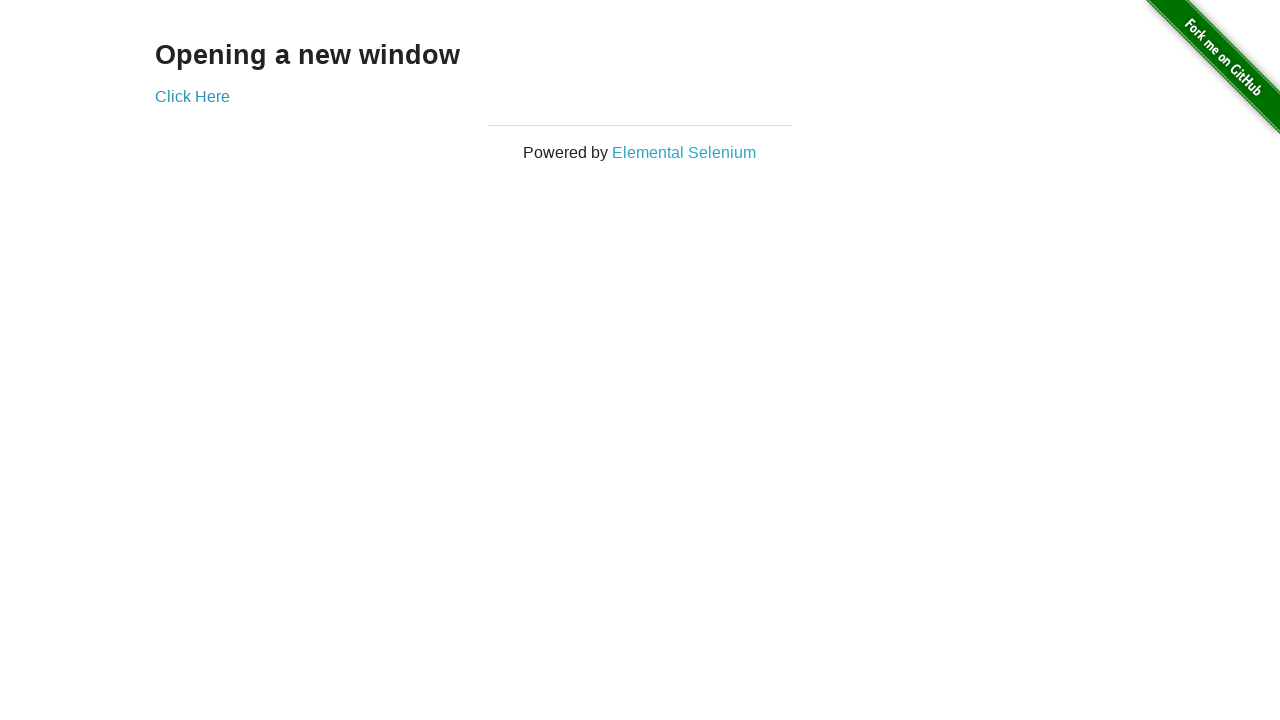